Tests disappearing elements by refreshing the page until the Gallery link appears

Starting URL: http://the-internet.herokuapp.com/

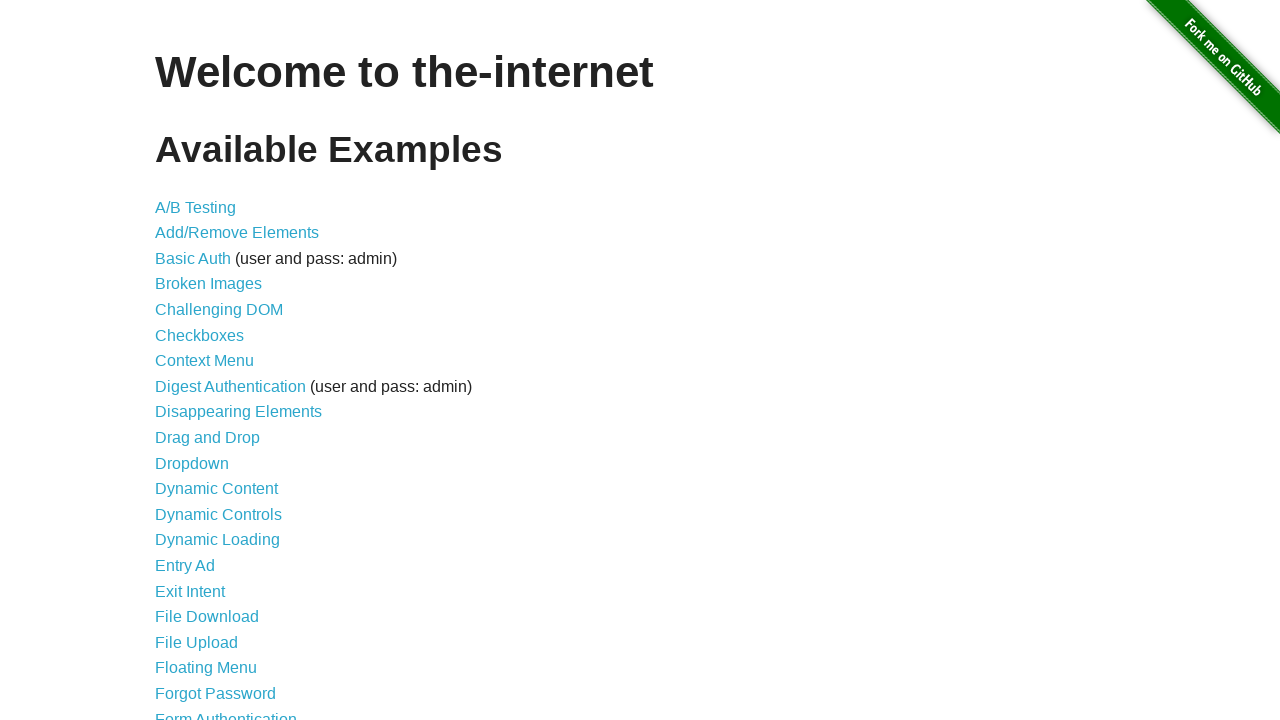

Navigated to the-internet.herokuapp.com
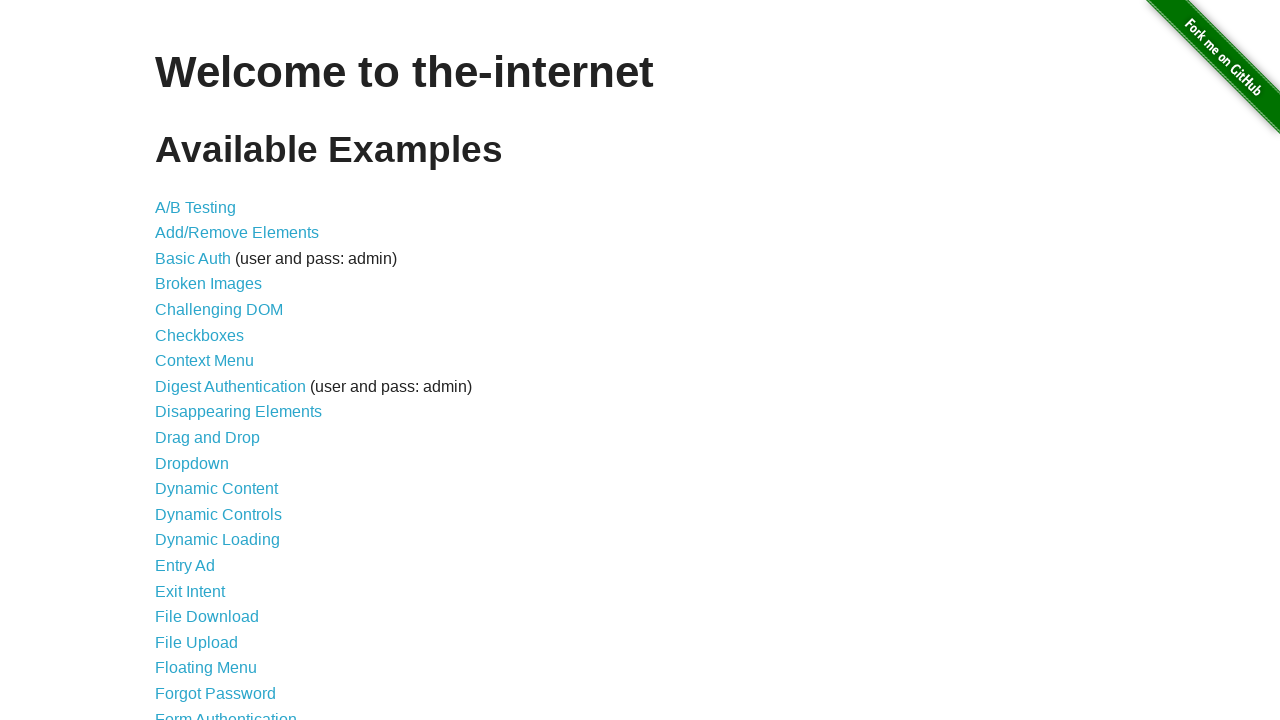

Clicked on Disappearing Elements link at (238, 412) on text=Disappearing Elements
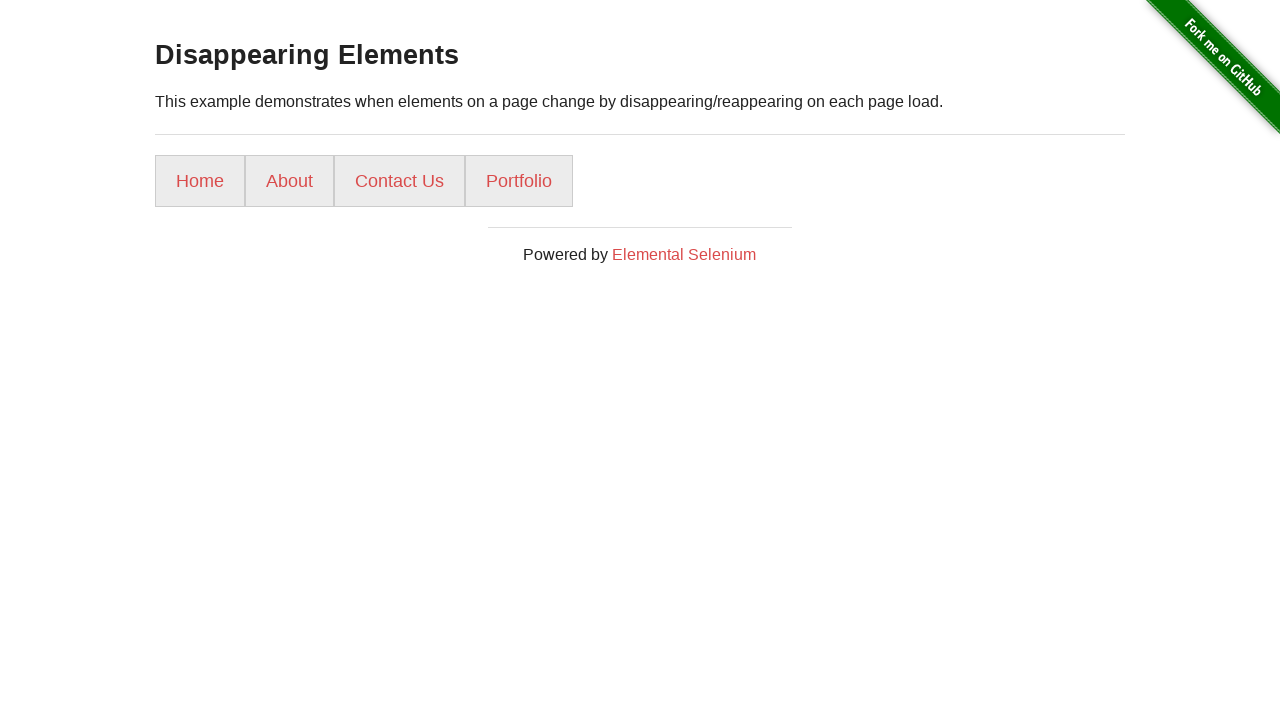

Reloaded page to check for Gallery link
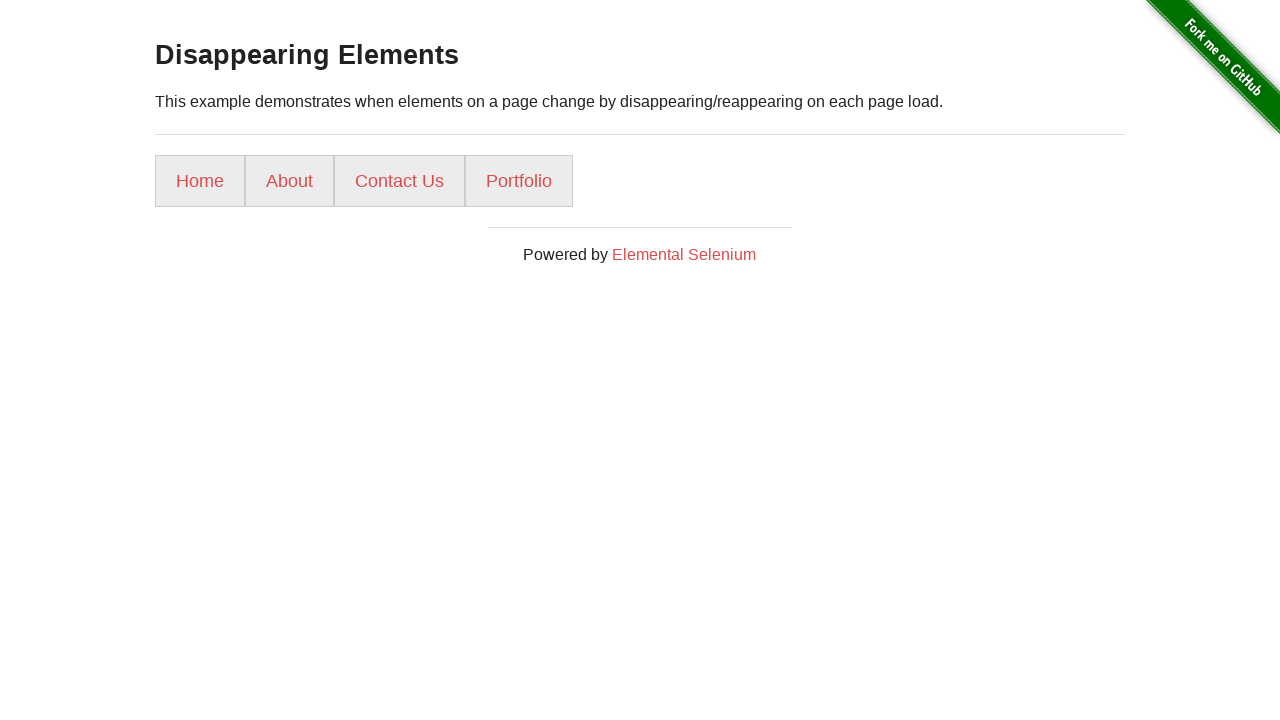

Reloaded page to check for Gallery link
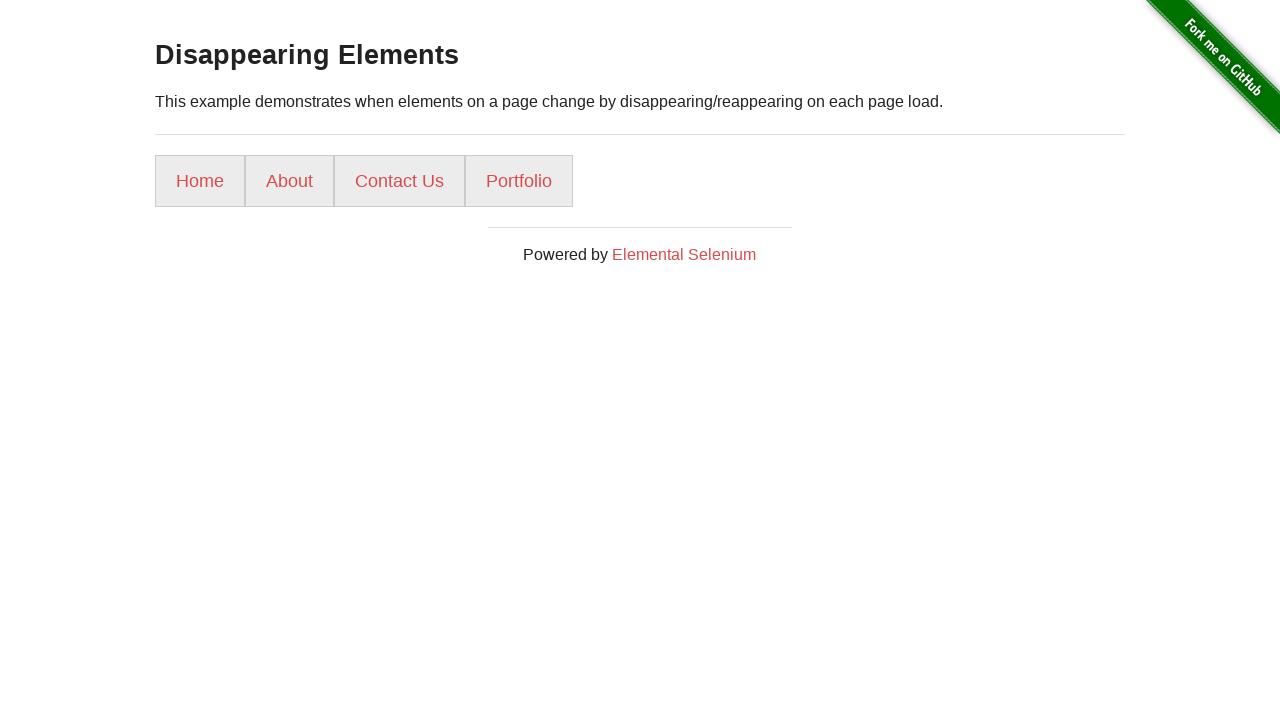

Reloaded page to check for Gallery link
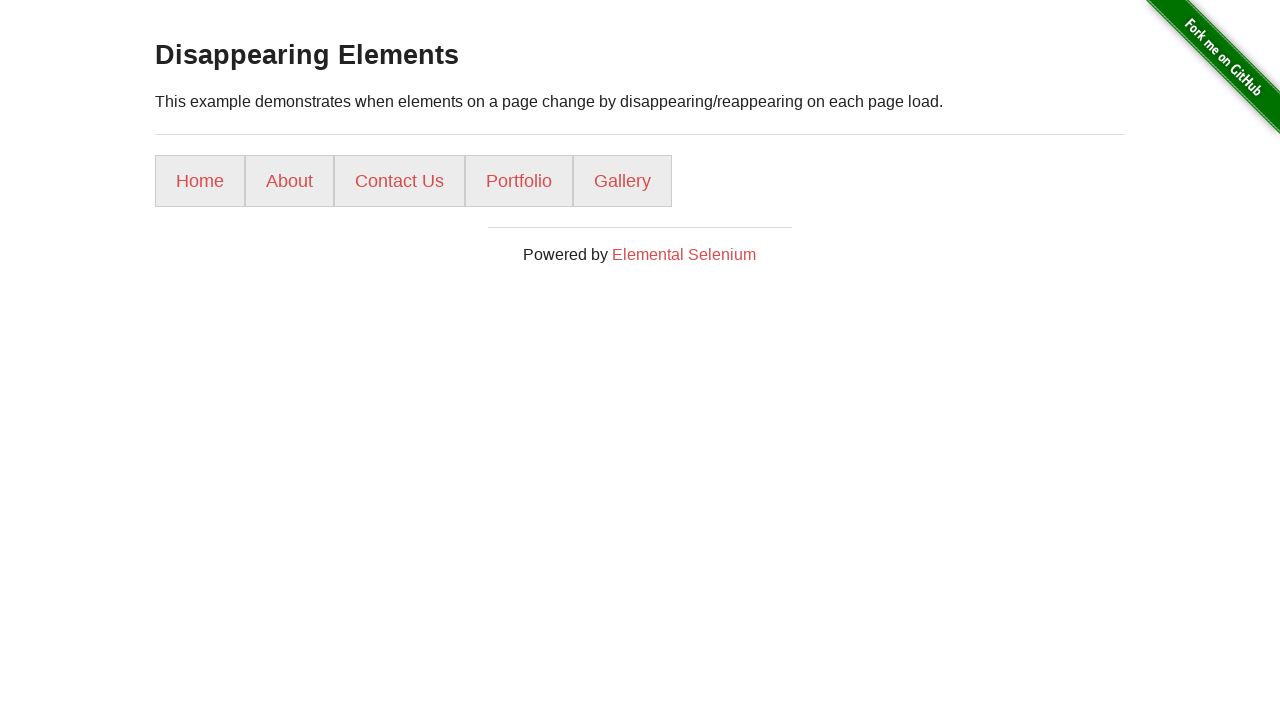

Verified Gallery link is visible
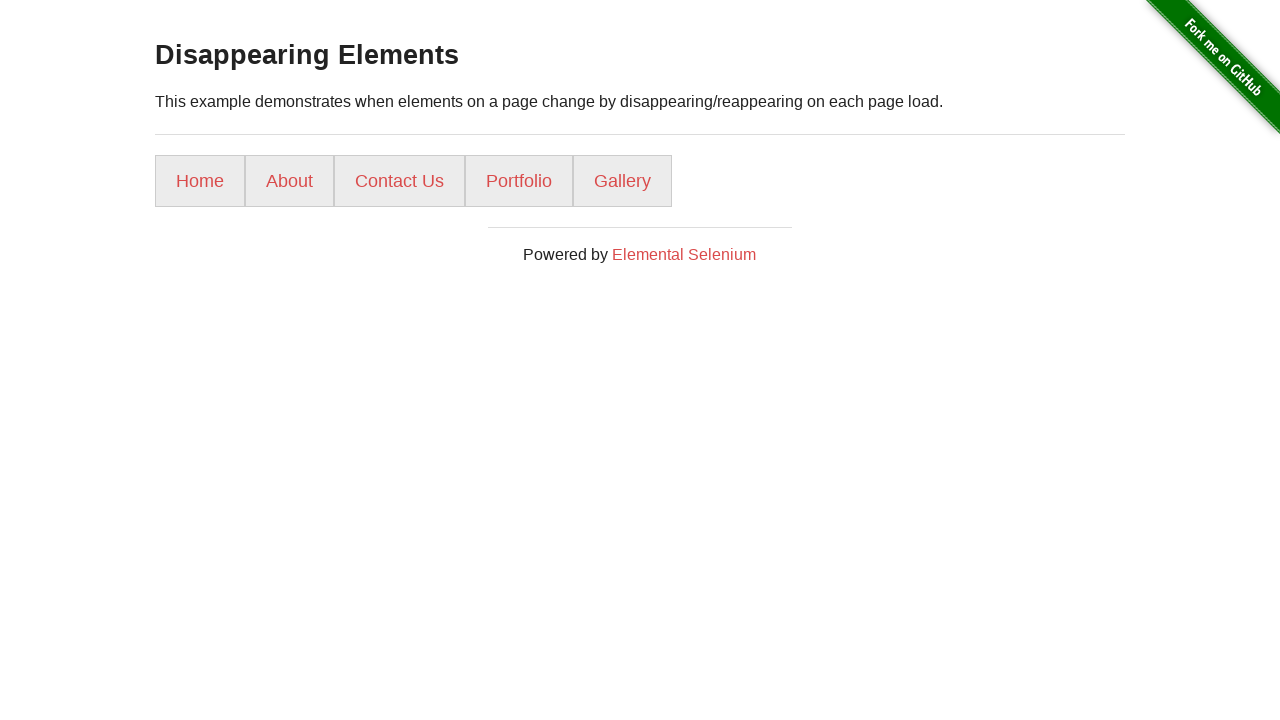

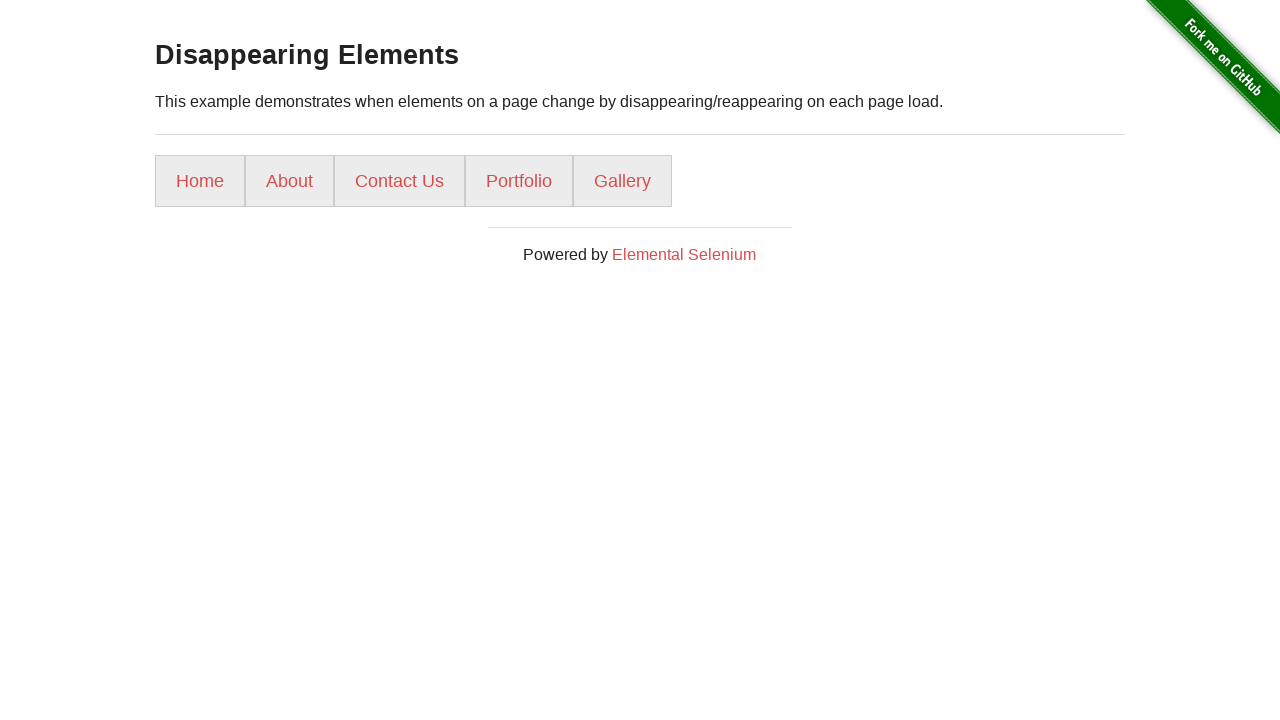